Tests drag and drop functionality by dragging a football element to two different drop zones and verifying the drops were successful

Starting URL: https://v1.training-support.net/selenium/drag-drop

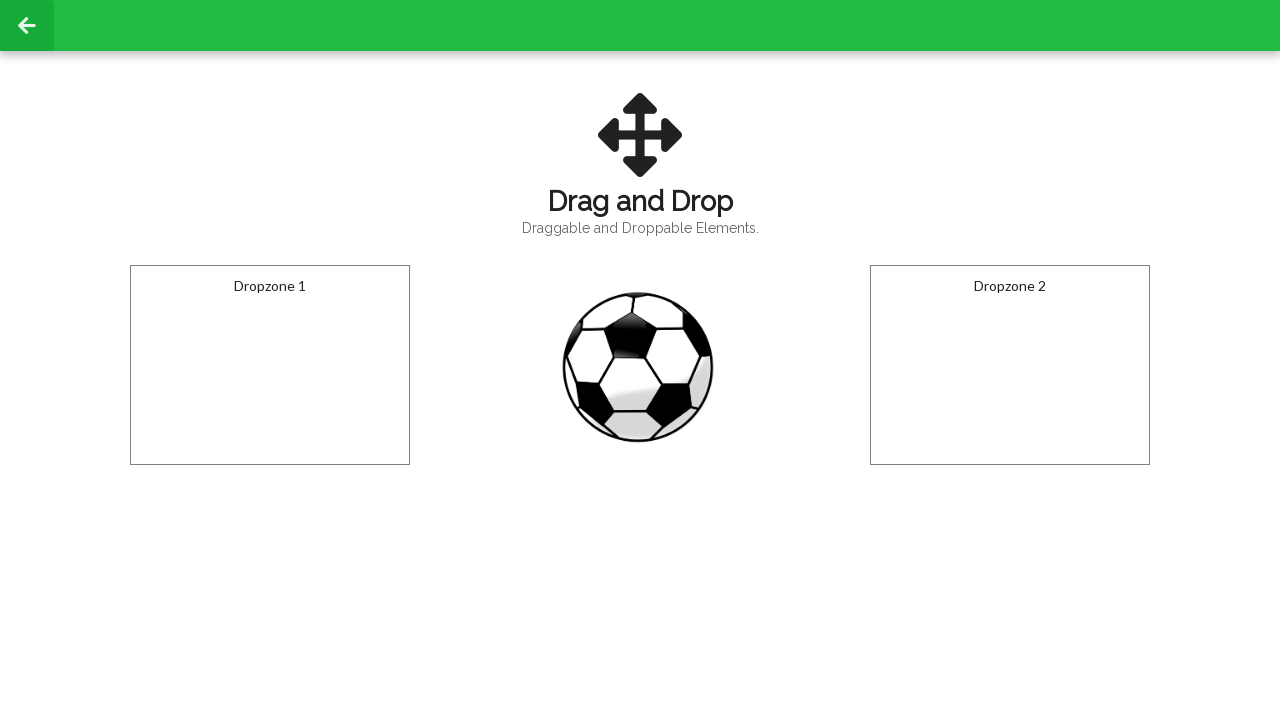

Located the draggable football element
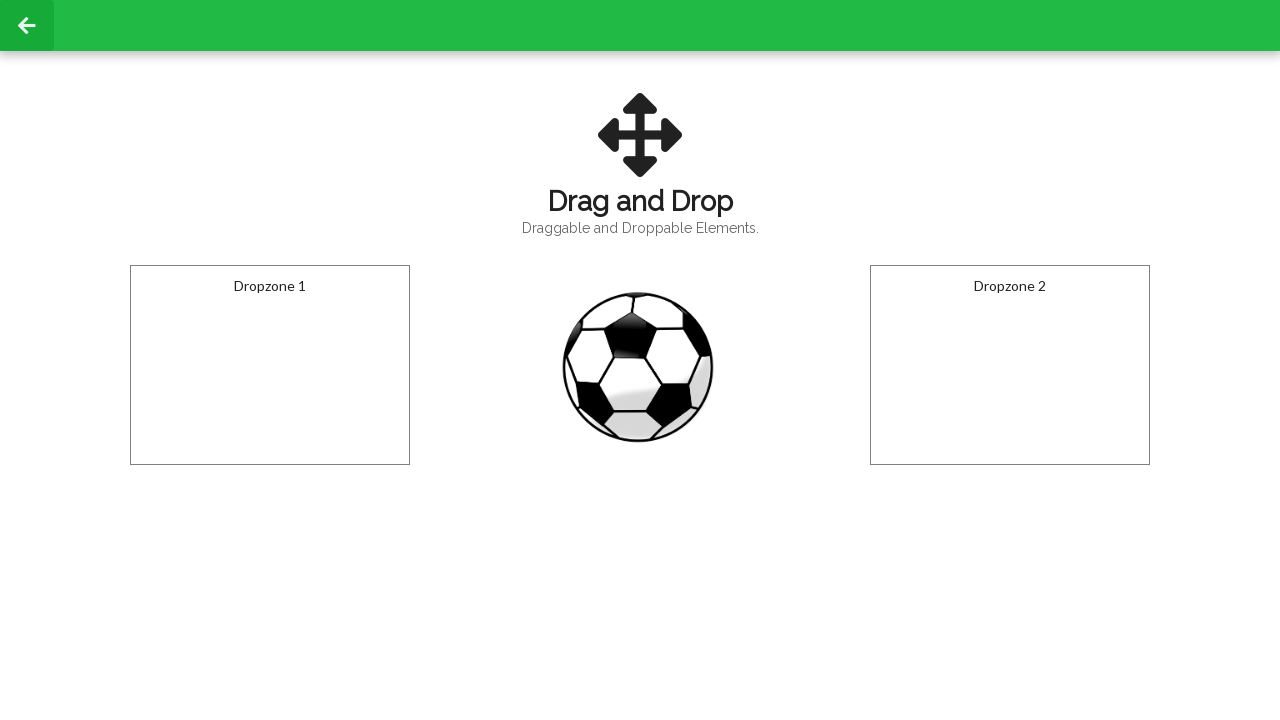

Located the first drop zone
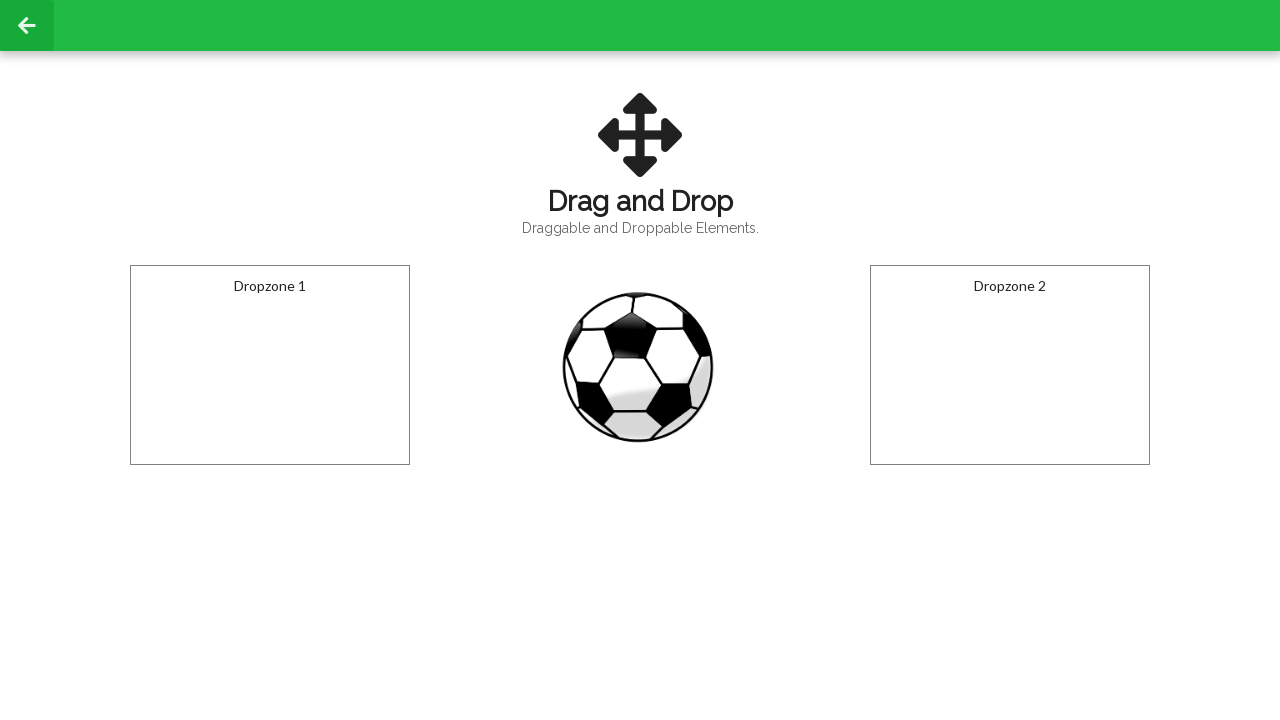

Located the second drop zone
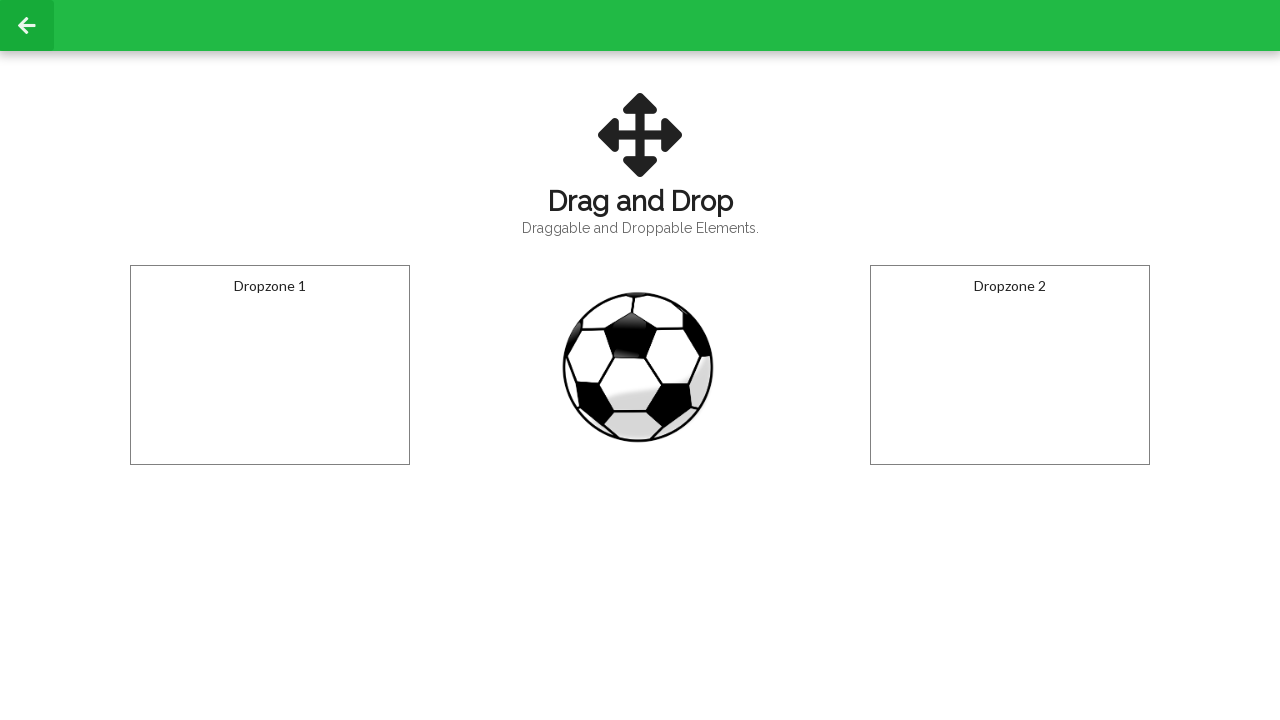

Dragged football to the first drop zone at (270, 365)
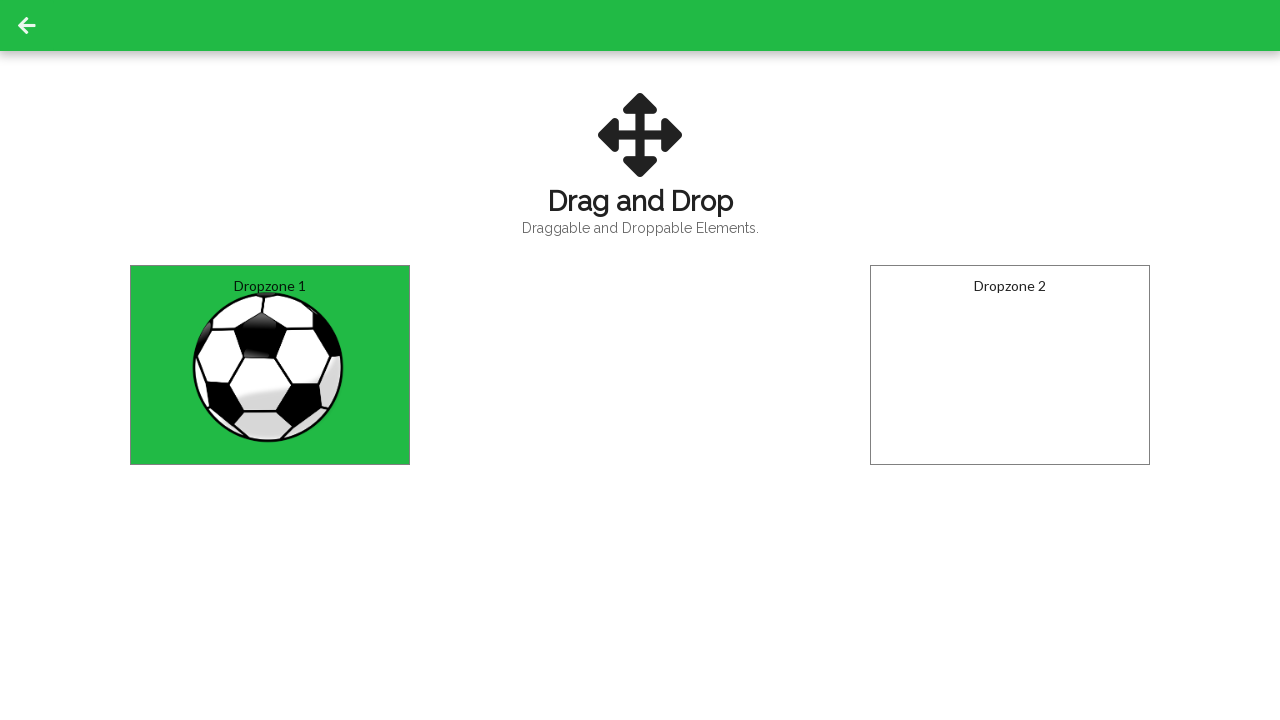

Verified football was successfully dropped in dropzone 1
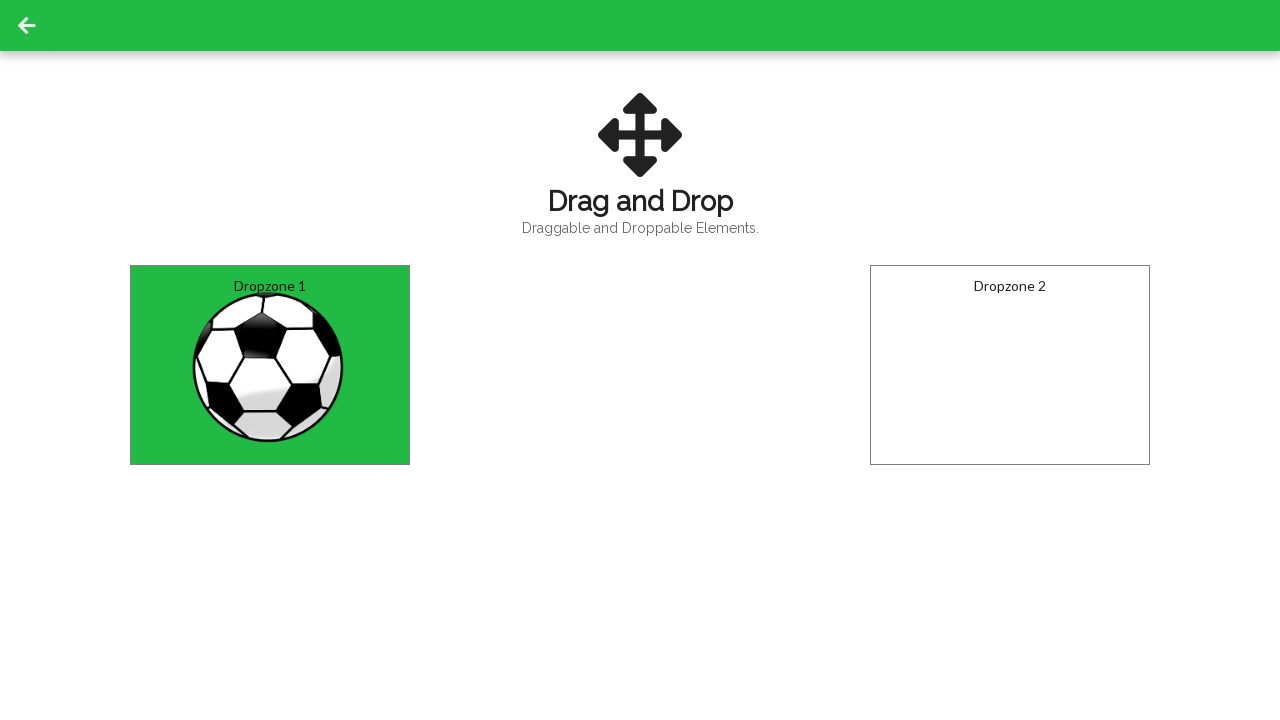

Dragged football to the second drop zone at (1010, 365)
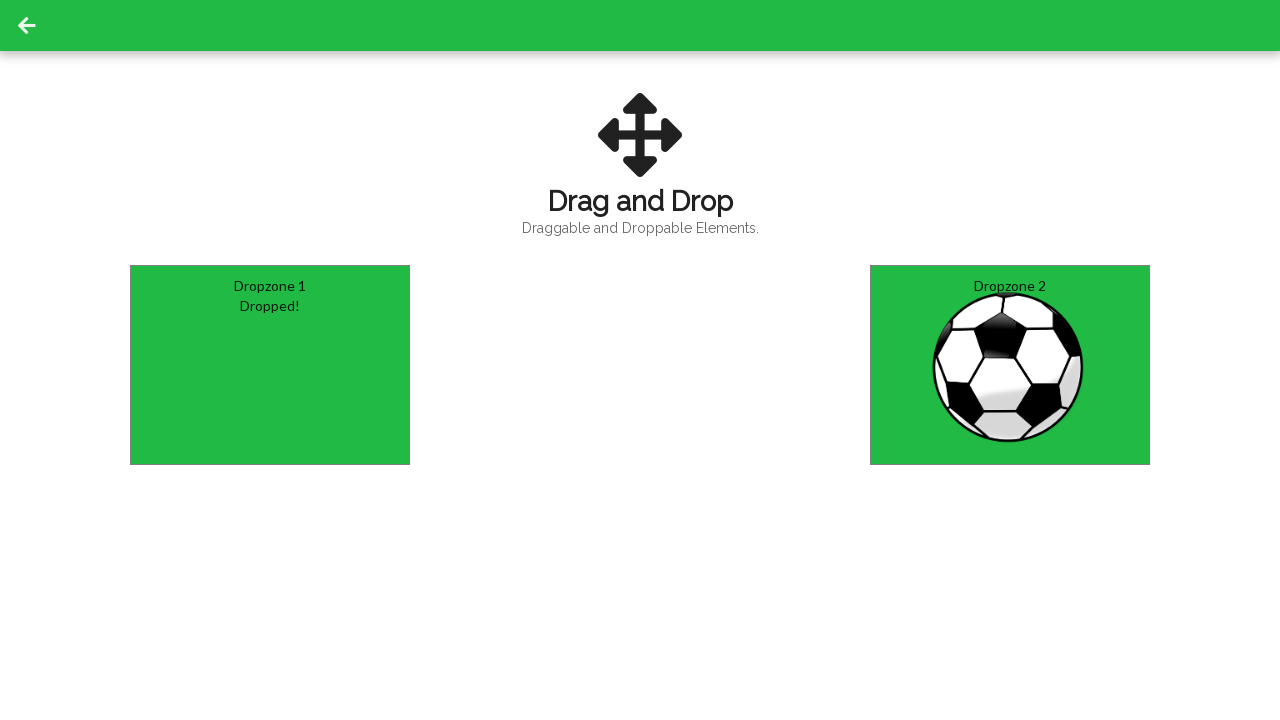

Verified football was successfully dropped in dropzone 2
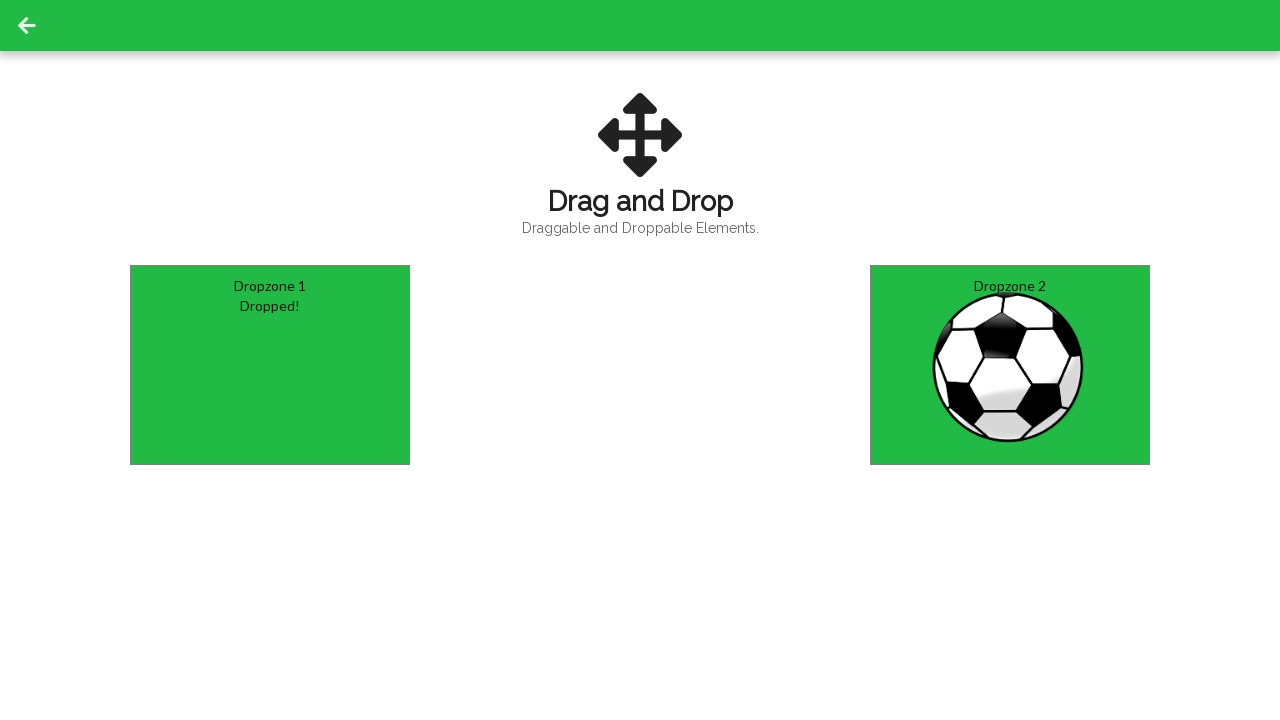

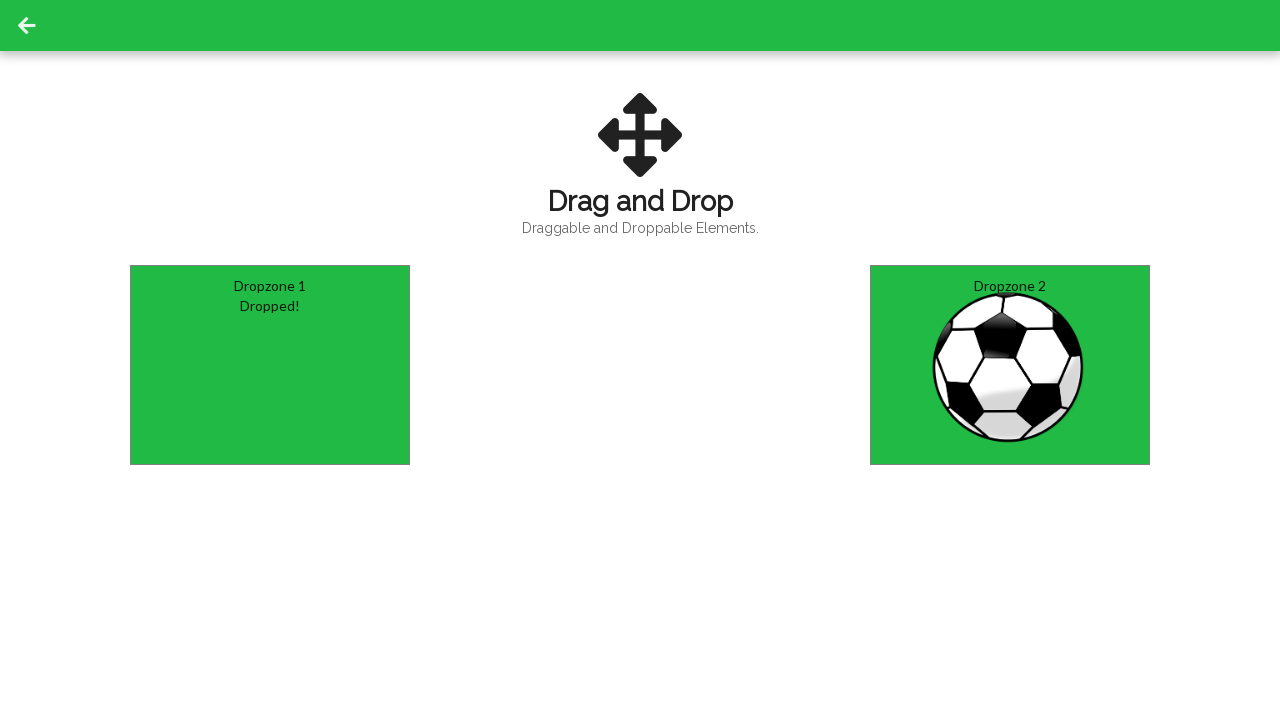